Navigates to VWO app page and clicks on the "free trial" link to verify it works correctly

Starting URL: https://app.vwo.com/

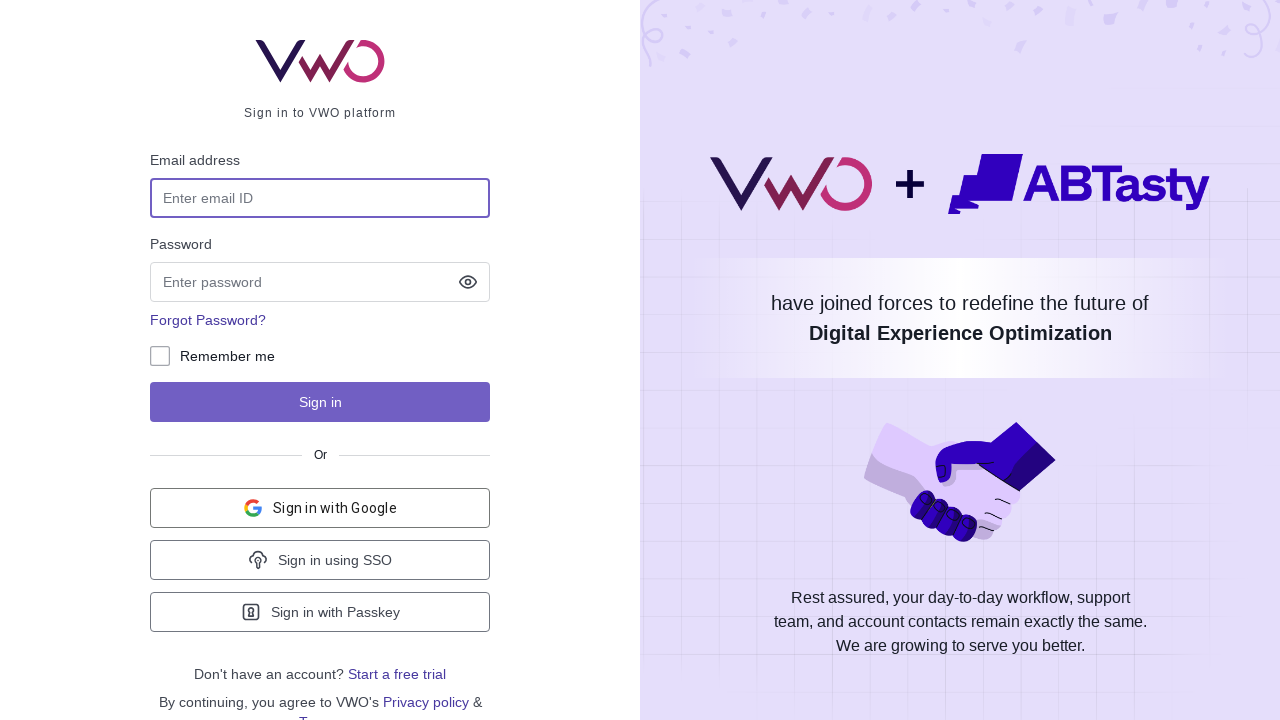

Located 'free trial' link on VWO app page
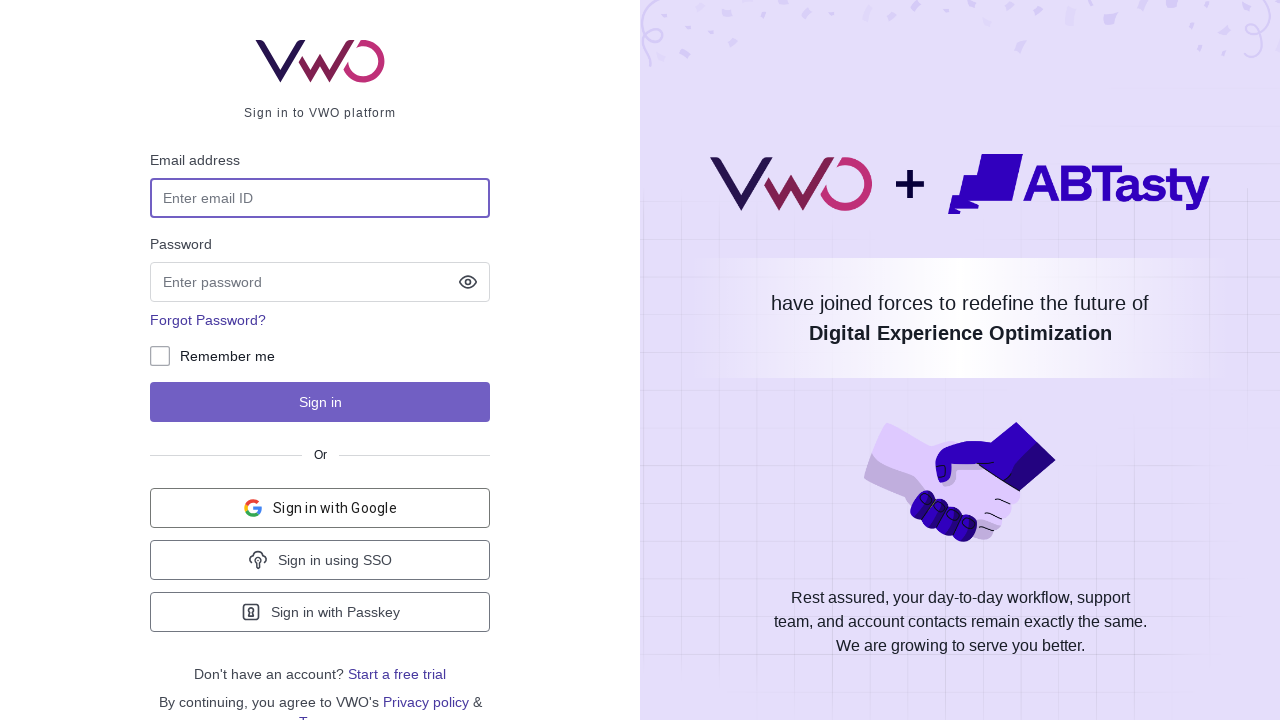

Free trial link became visible
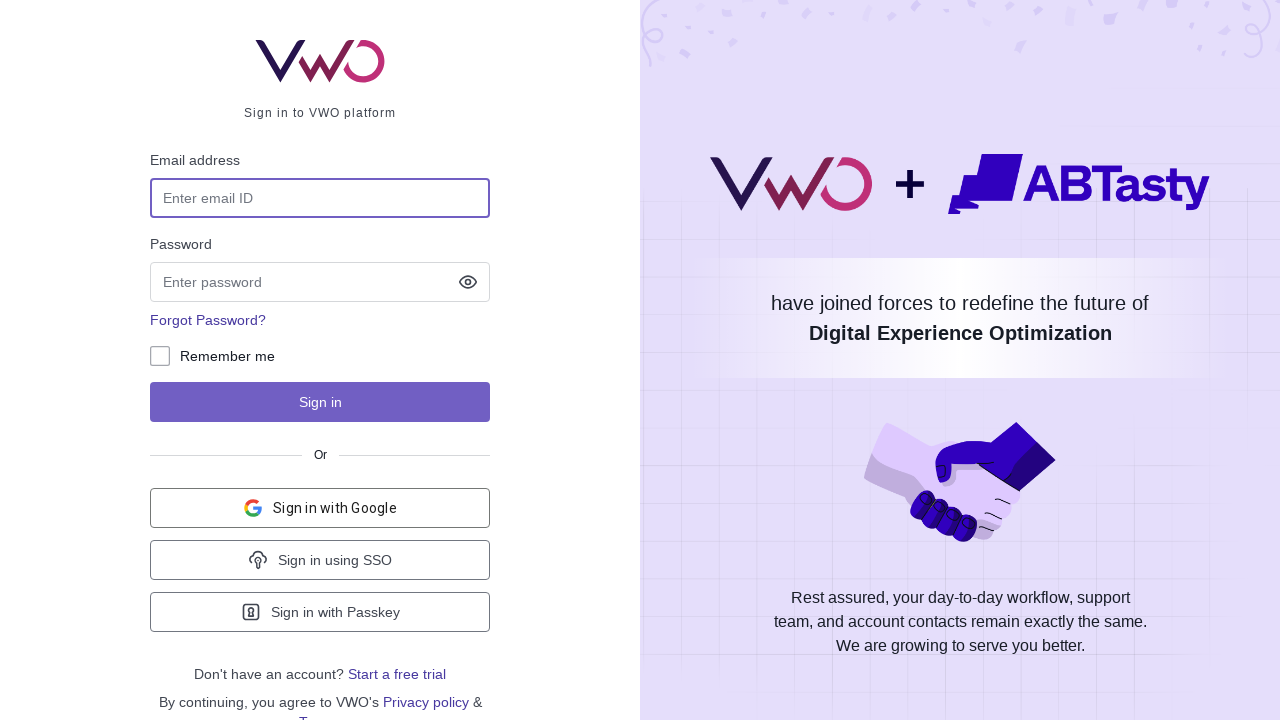

Clicked the 'free trial' link at (397, 674) on a:has-text('free trial')
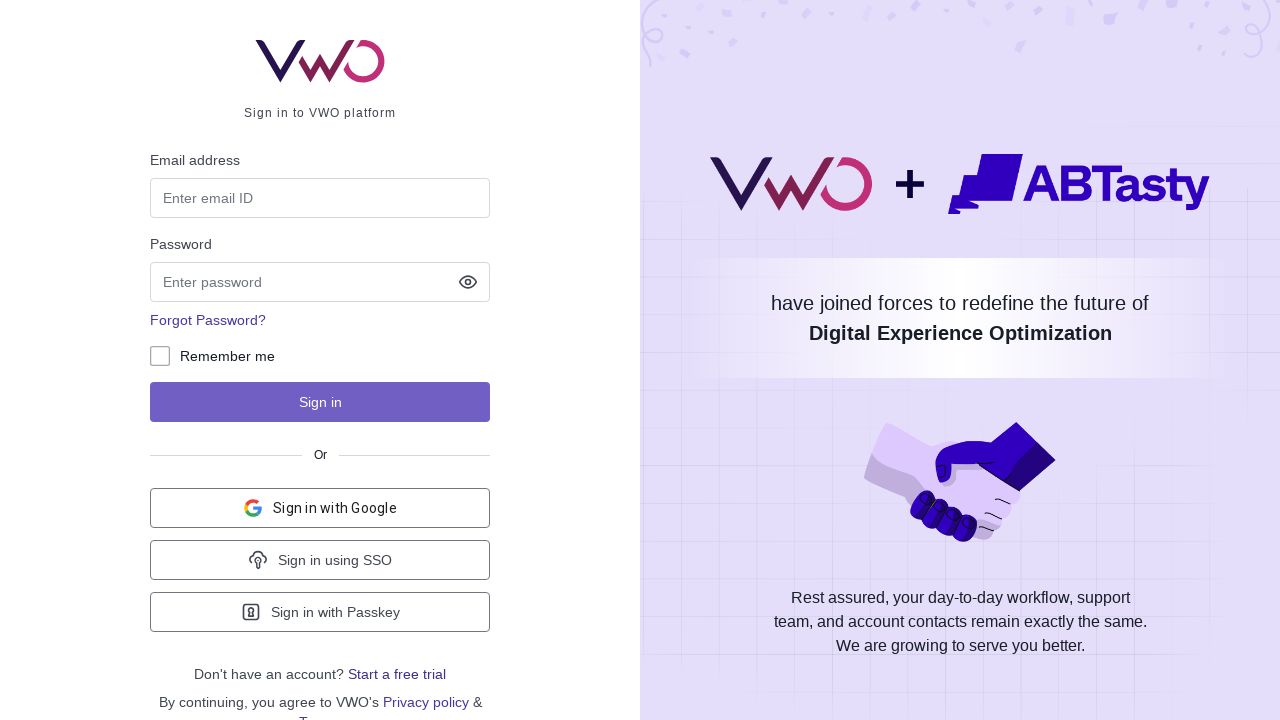

Navigation completed and page reached idle network state
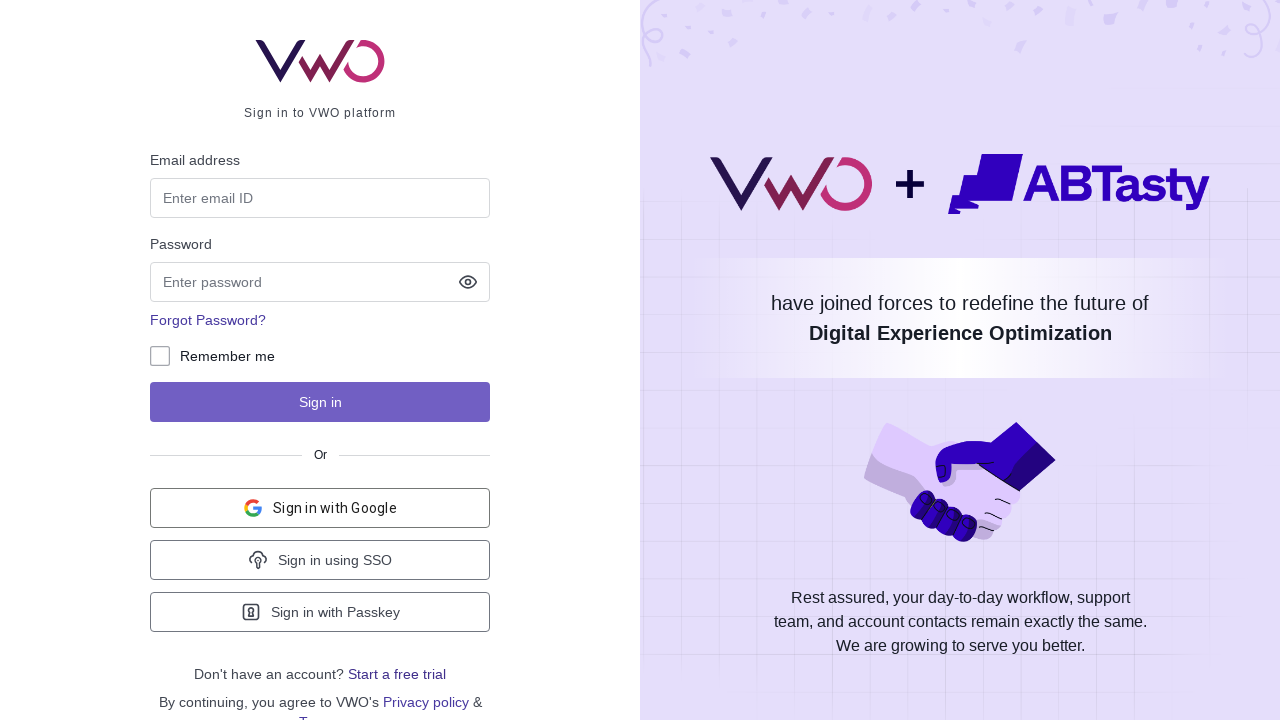

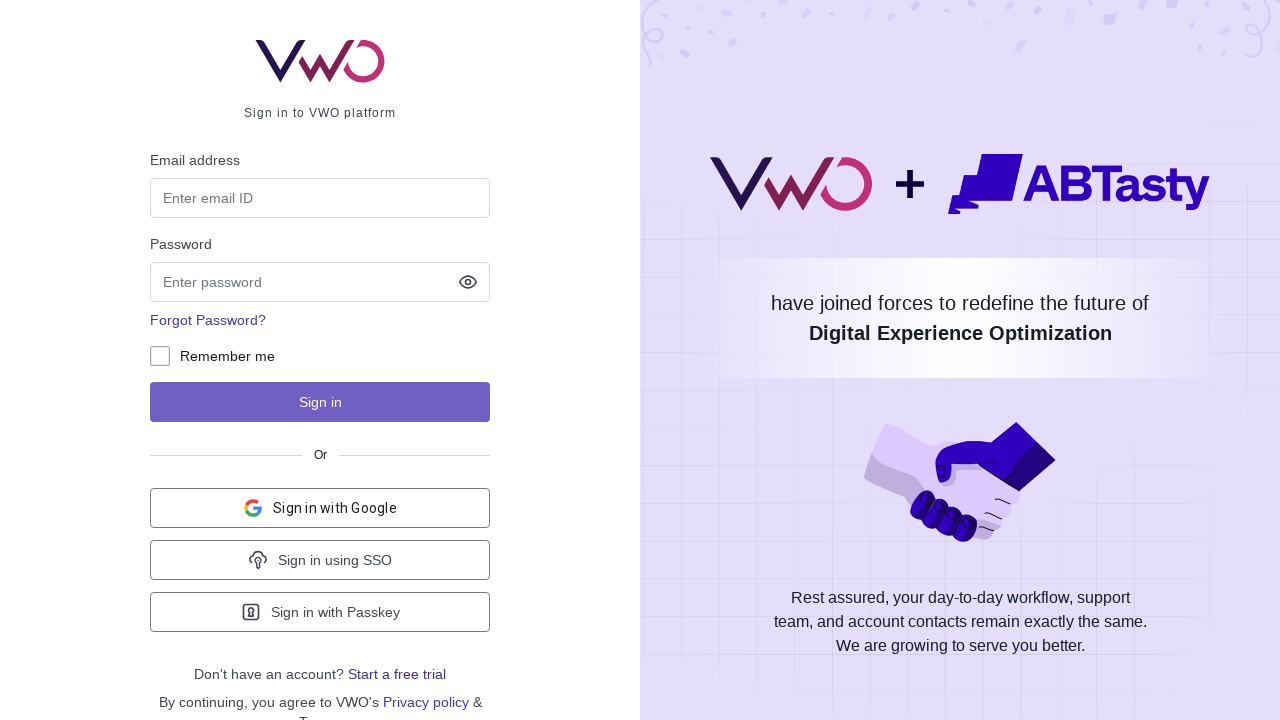